Tests page refresh functionality by clicking a Show button, verifying text appears, refreshing the page, and verifying the text is no longer visible

Starting URL: https://kristinek.github.io/site/examples/act

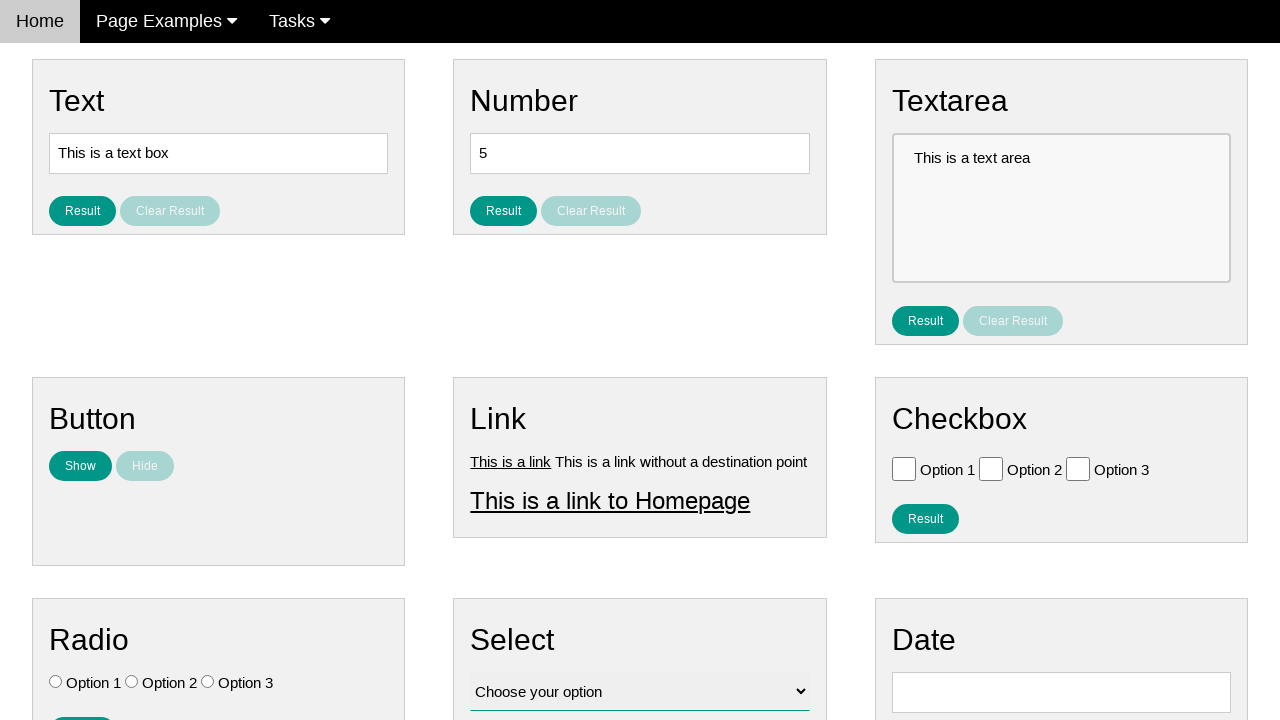

Clicked 'Show' button in the Button section at (80, 466) on button:has-text('Show')
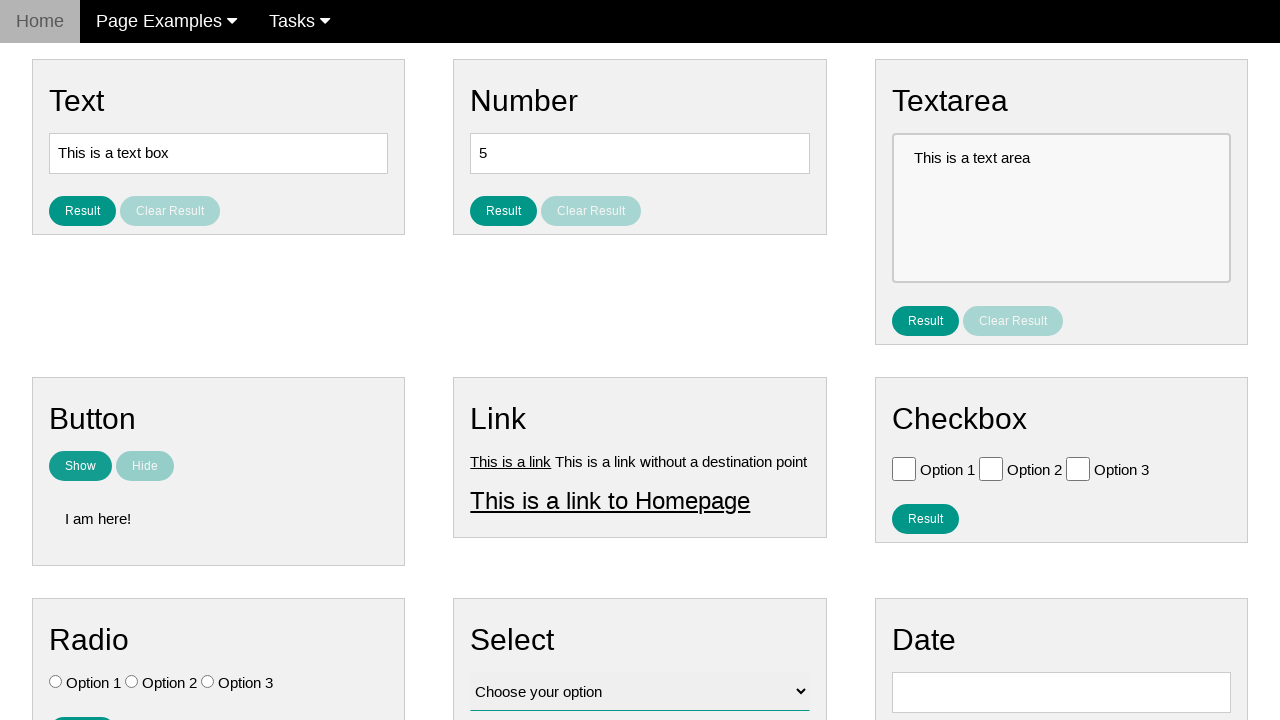

Verified that text 'I am here!' is visible
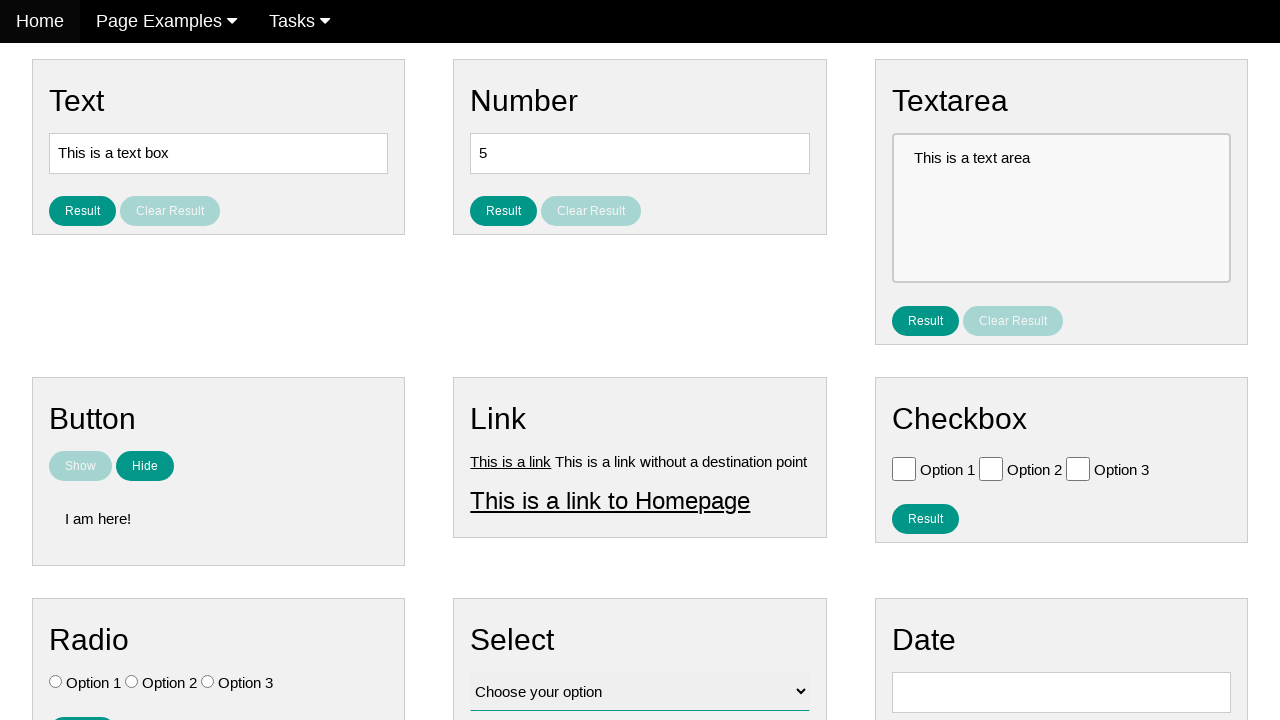

Refreshed the page
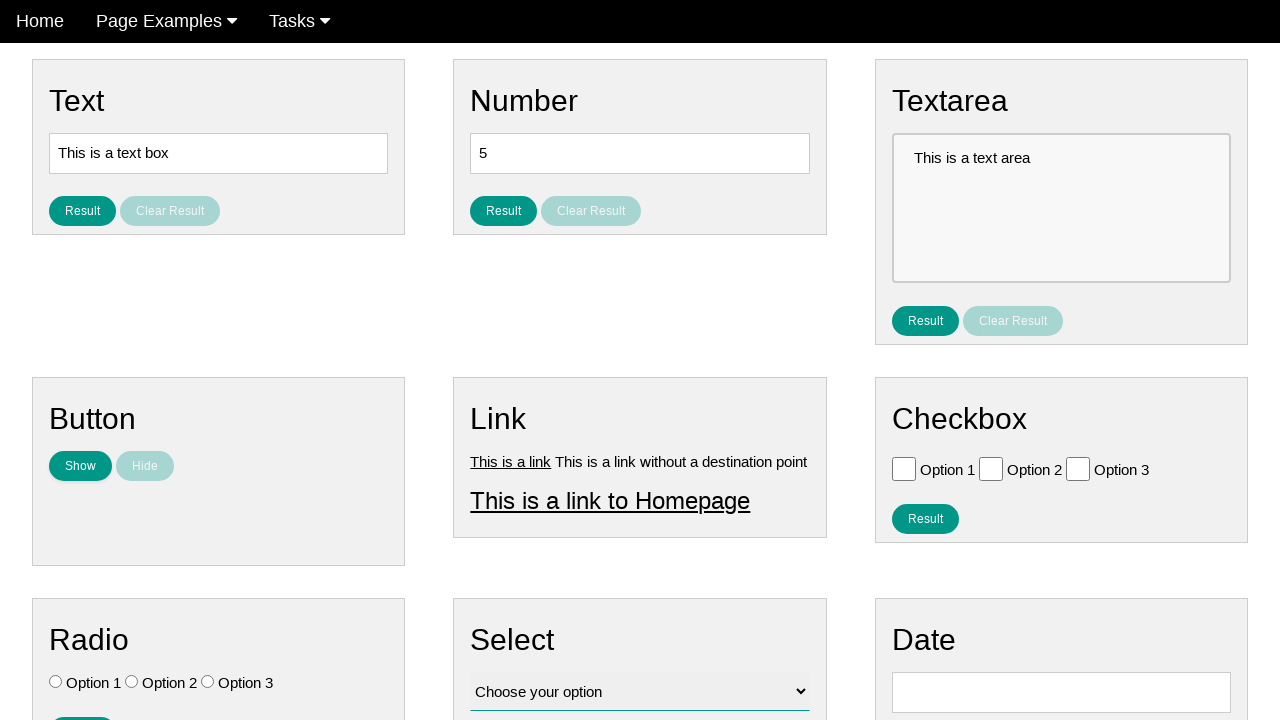

Verified that text 'I am here!' is no longer visible after page refresh
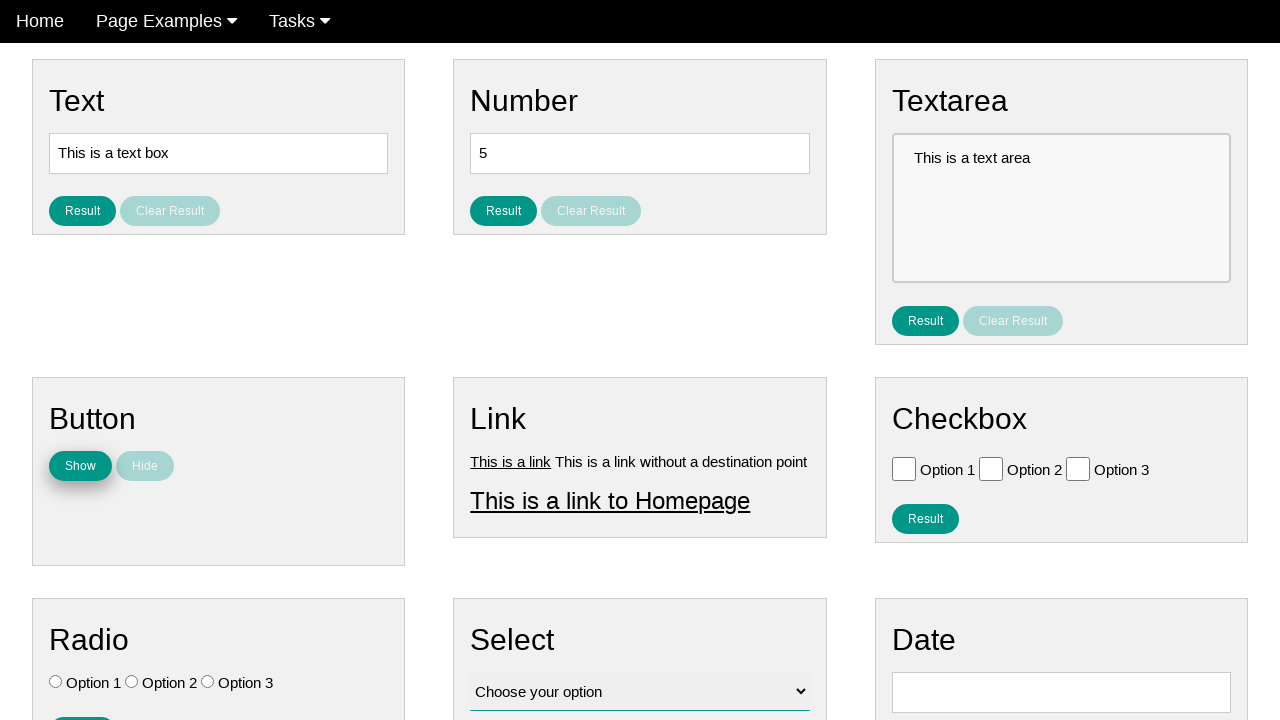

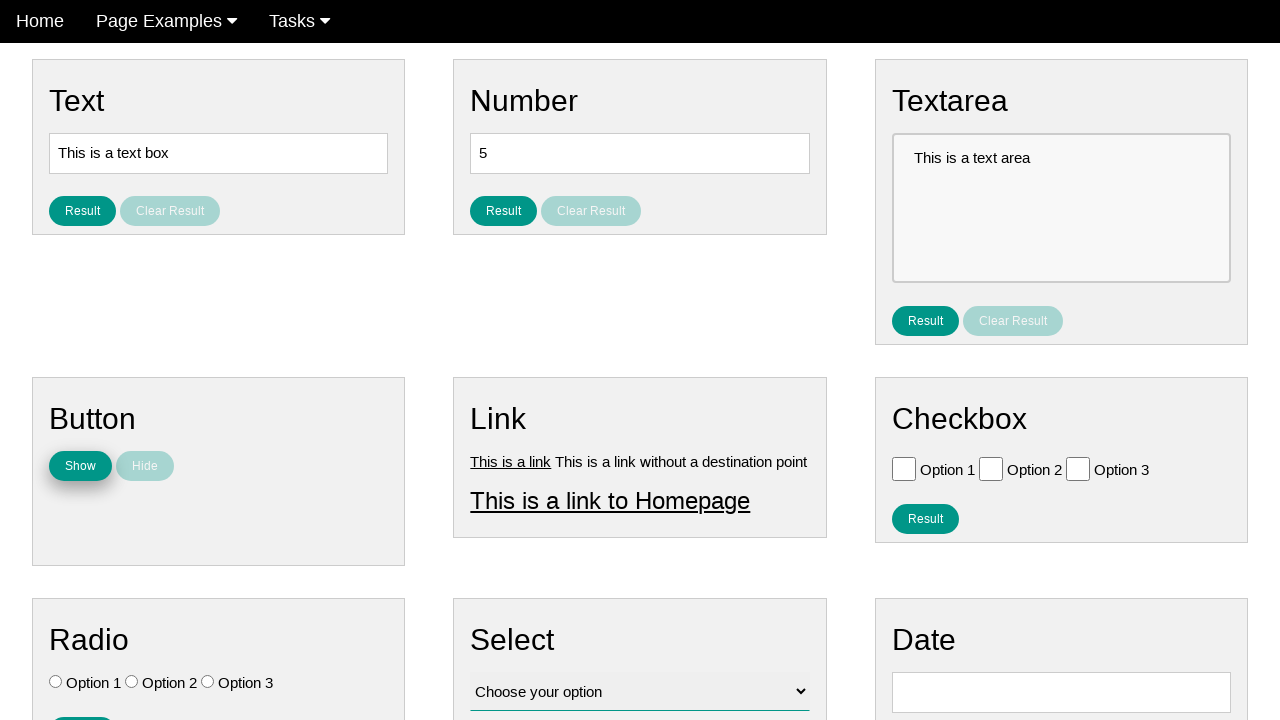